Navigates to the CURA Healthcare Service demo page and clicks on the "Make Appointment" link

Starting URL: https://katalon-demo-cura.herokuapp.com/

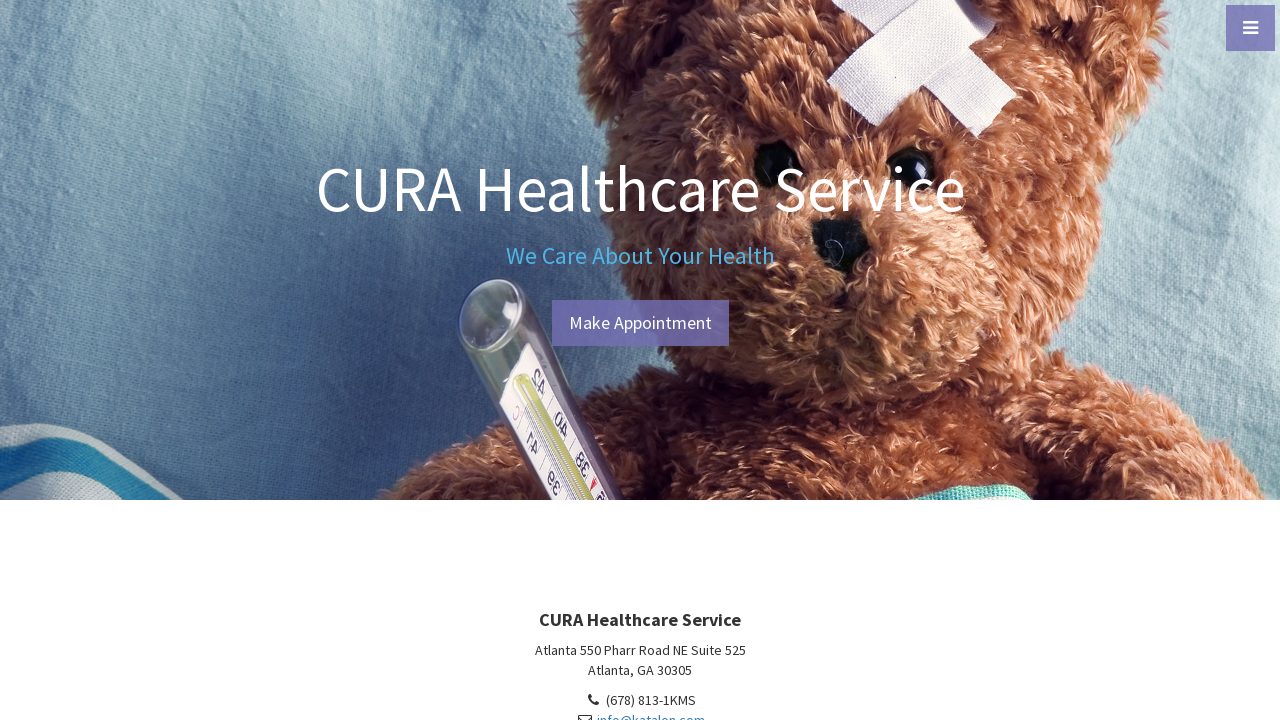

Navigated to CURA Healthcare Service demo page
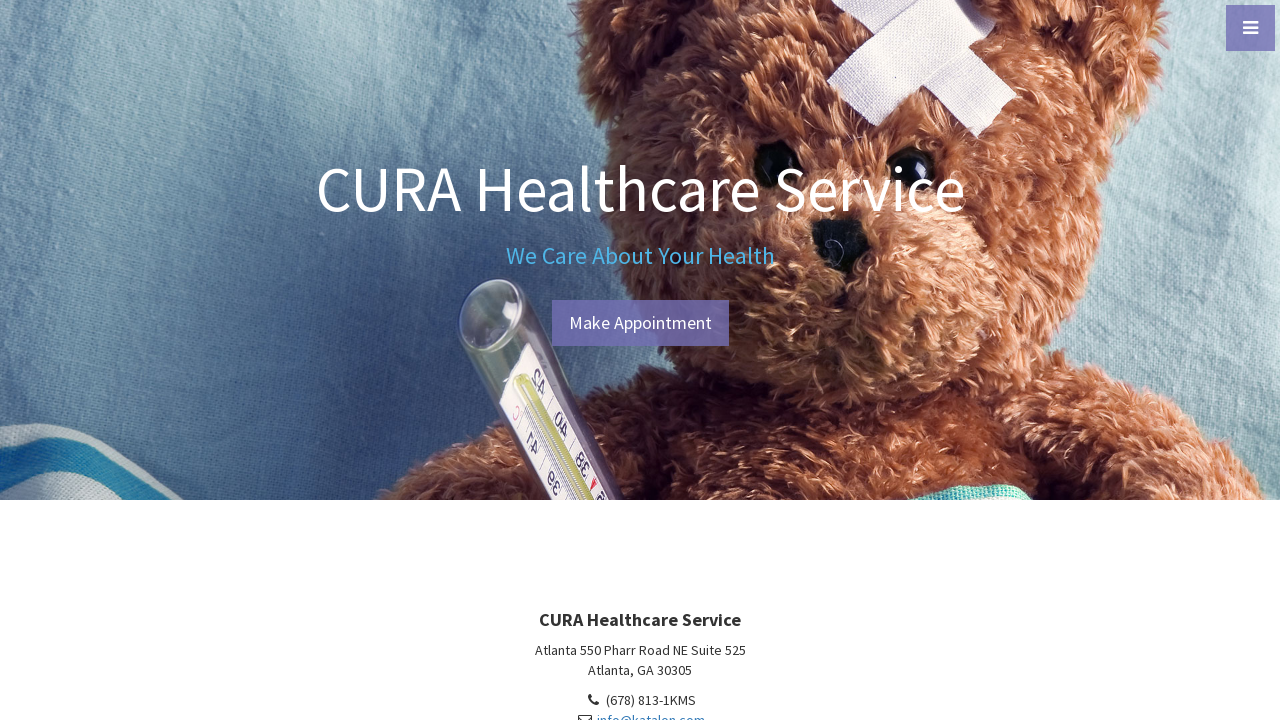

Clicked on the 'Make Appointment' link at (640, 323) on a:has-text('Make Appointment')
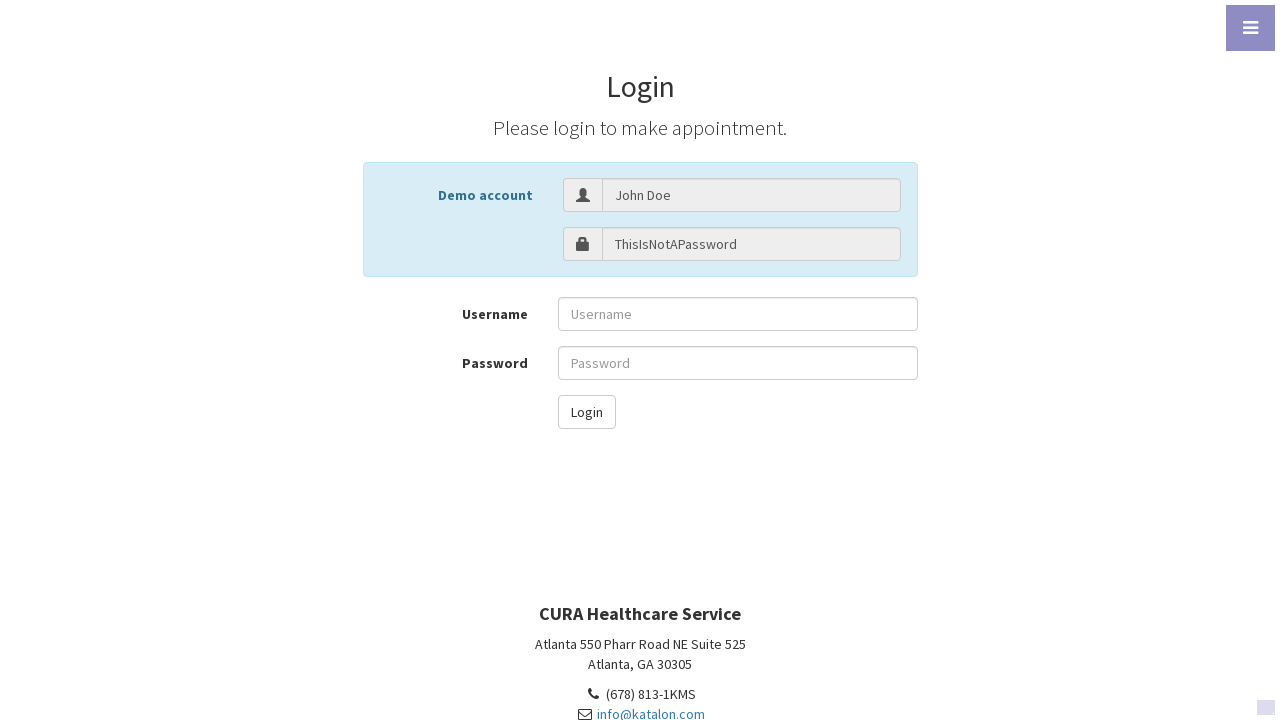

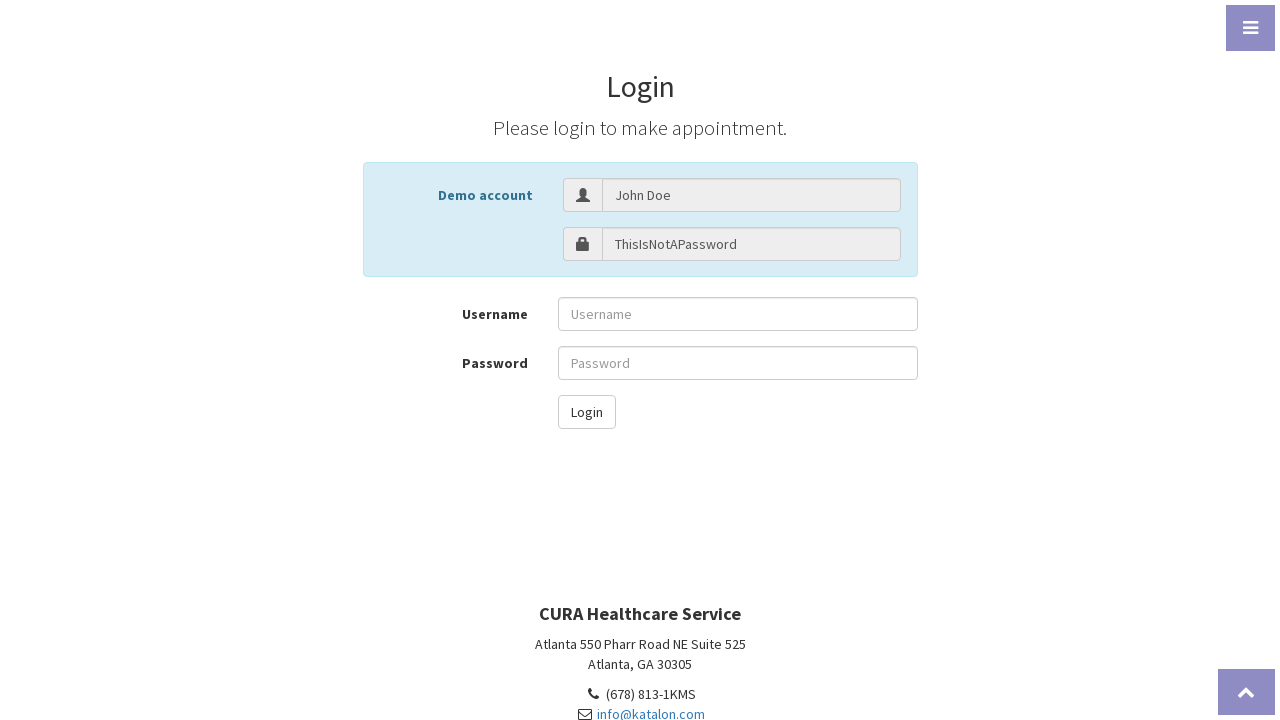